Tests simple alert handling by clicking a button and accepting the alert

Starting URL: https://demoqa.com/alerts

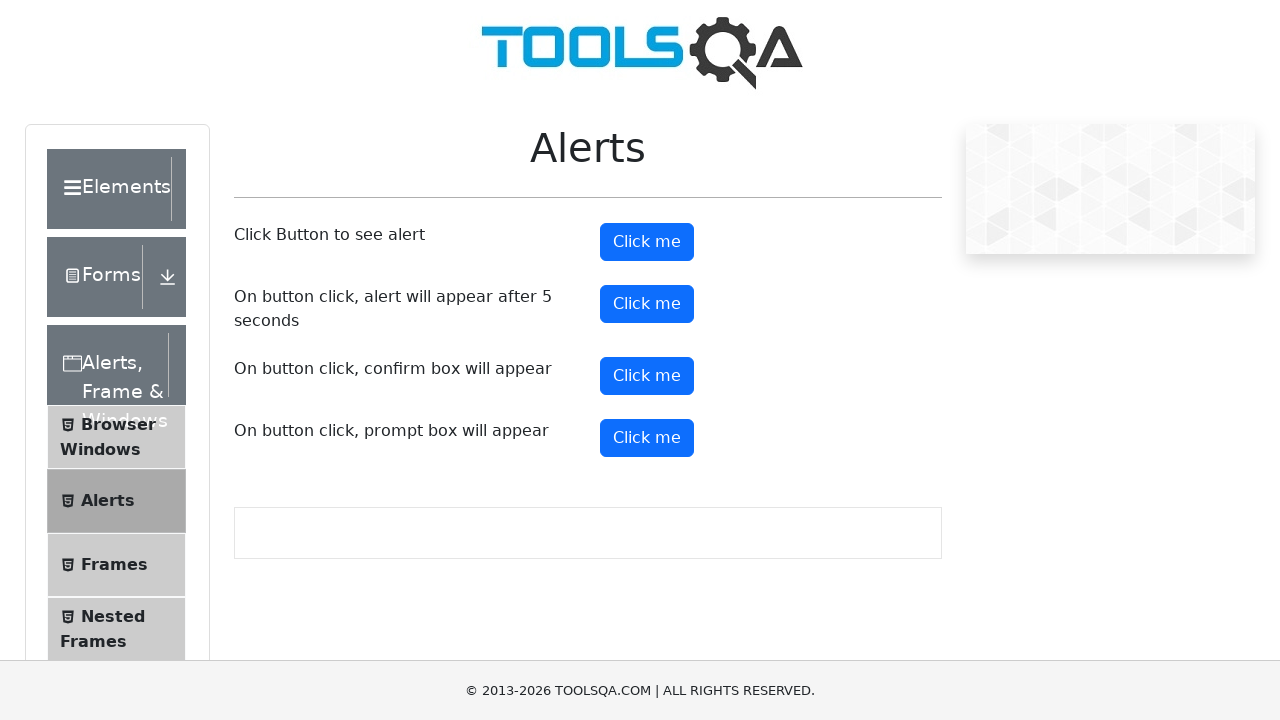

Navigated to alerts demo page
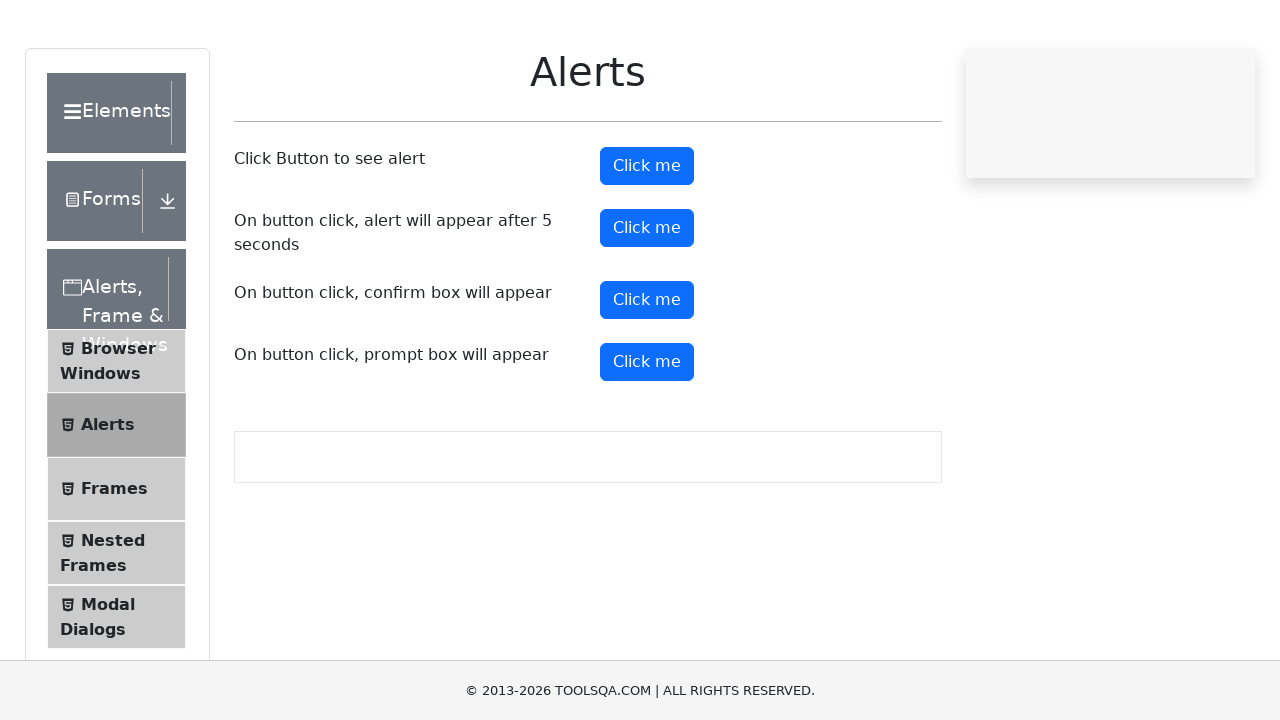

Clicked alert button to trigger simple alert at (647, 242) on #alertButton
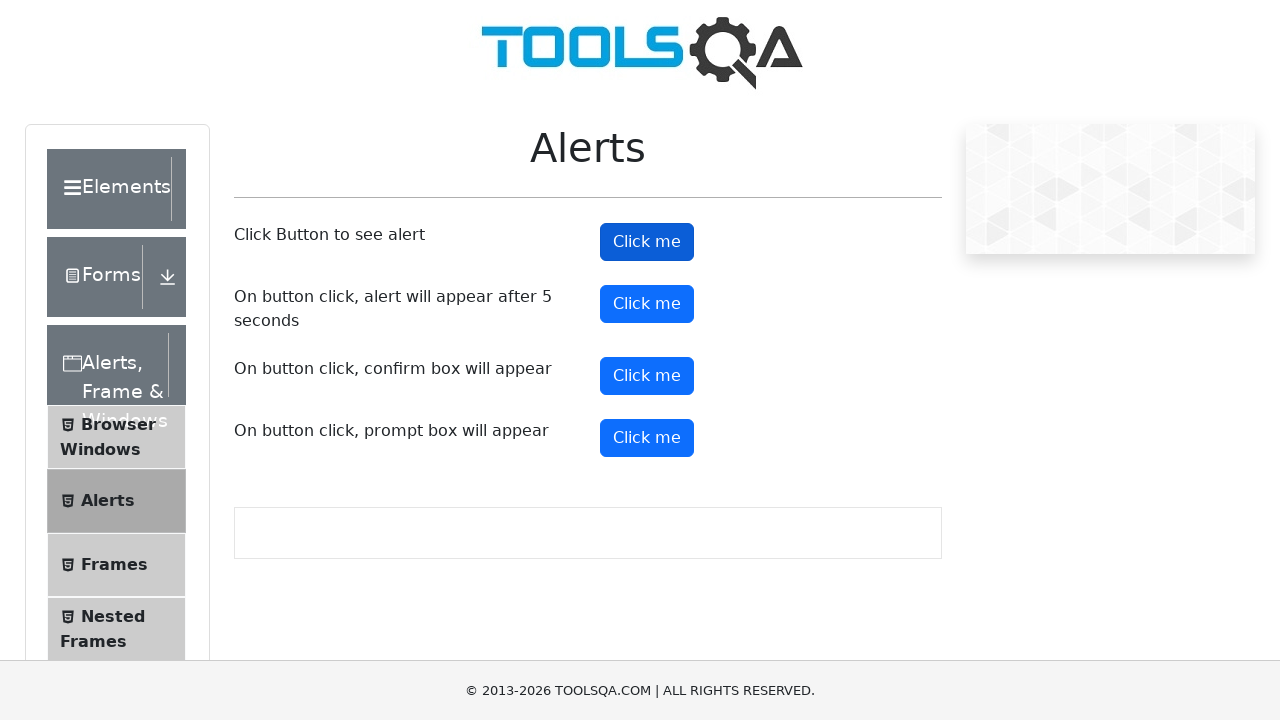

Accepted the alert dialog
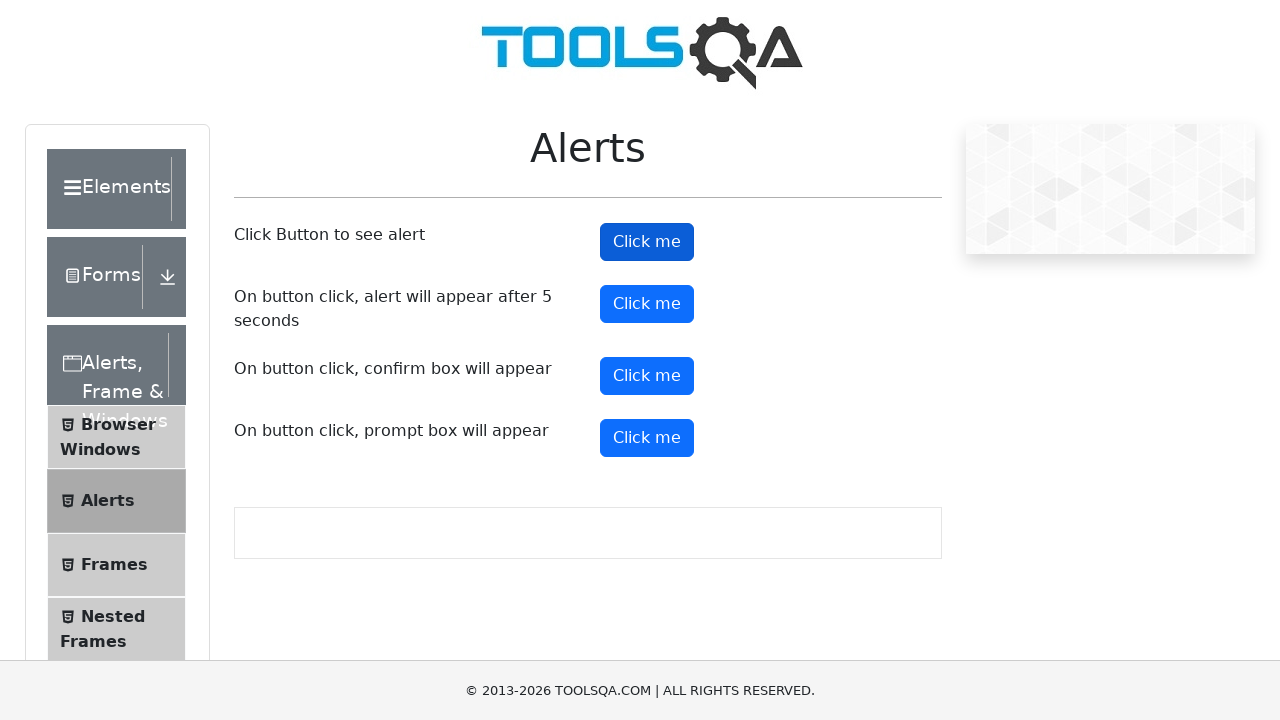

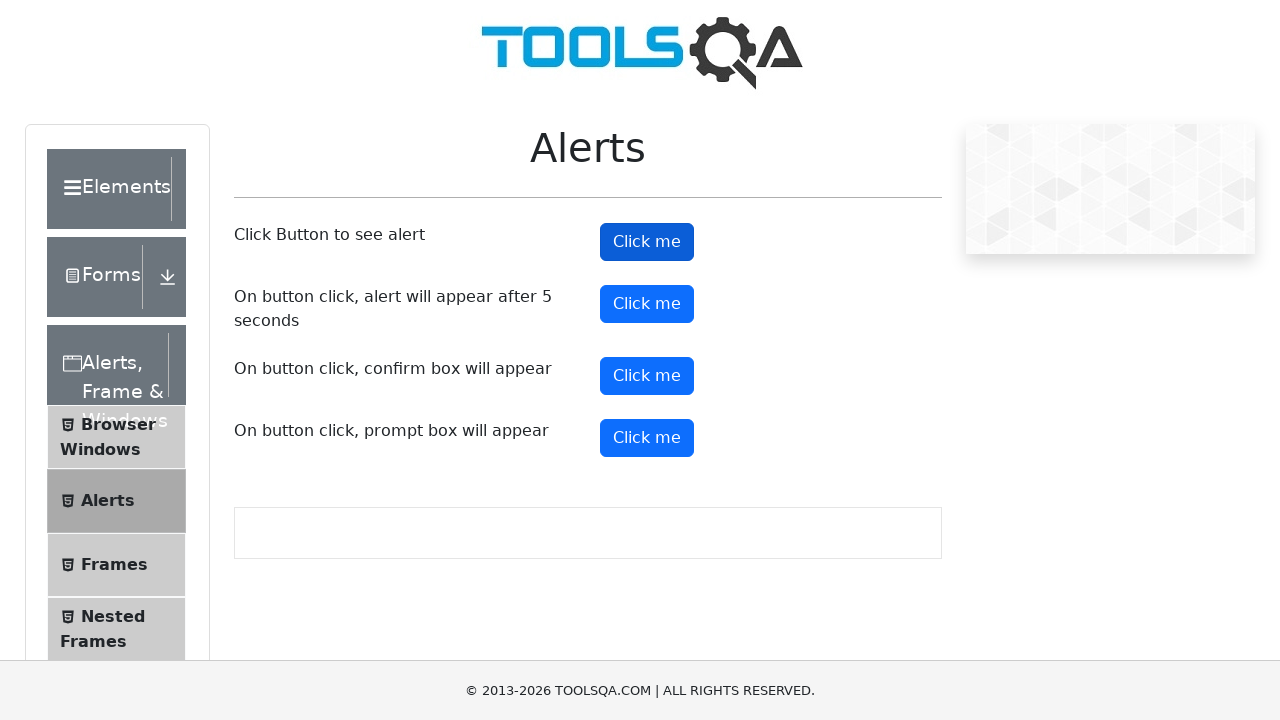